Tests the search functionality by navigating to the search page, entering "python" as a search term, and verifying that search results contain the language name.

Starting URL: https://www.99-bottles-of-beer.net

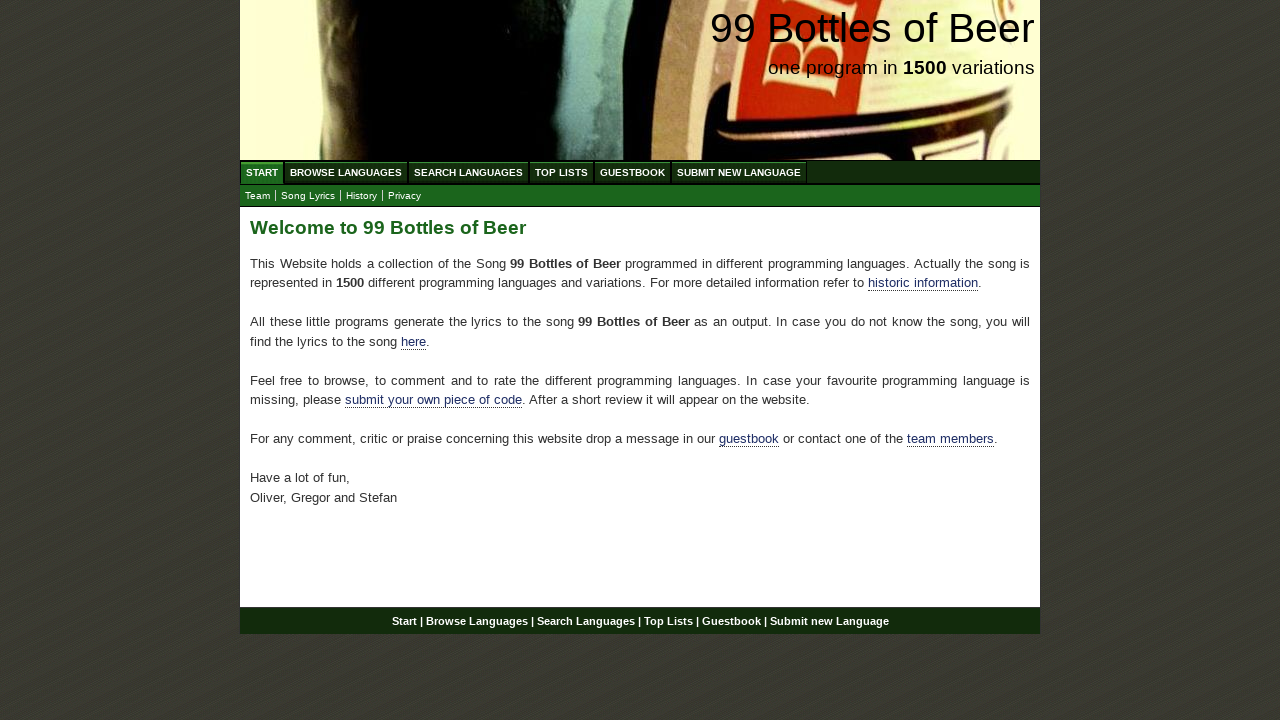

Clicked on Search Languages menu at (468, 172) on xpath=//ul[@id='menu']/li/a[@href='/search.html']
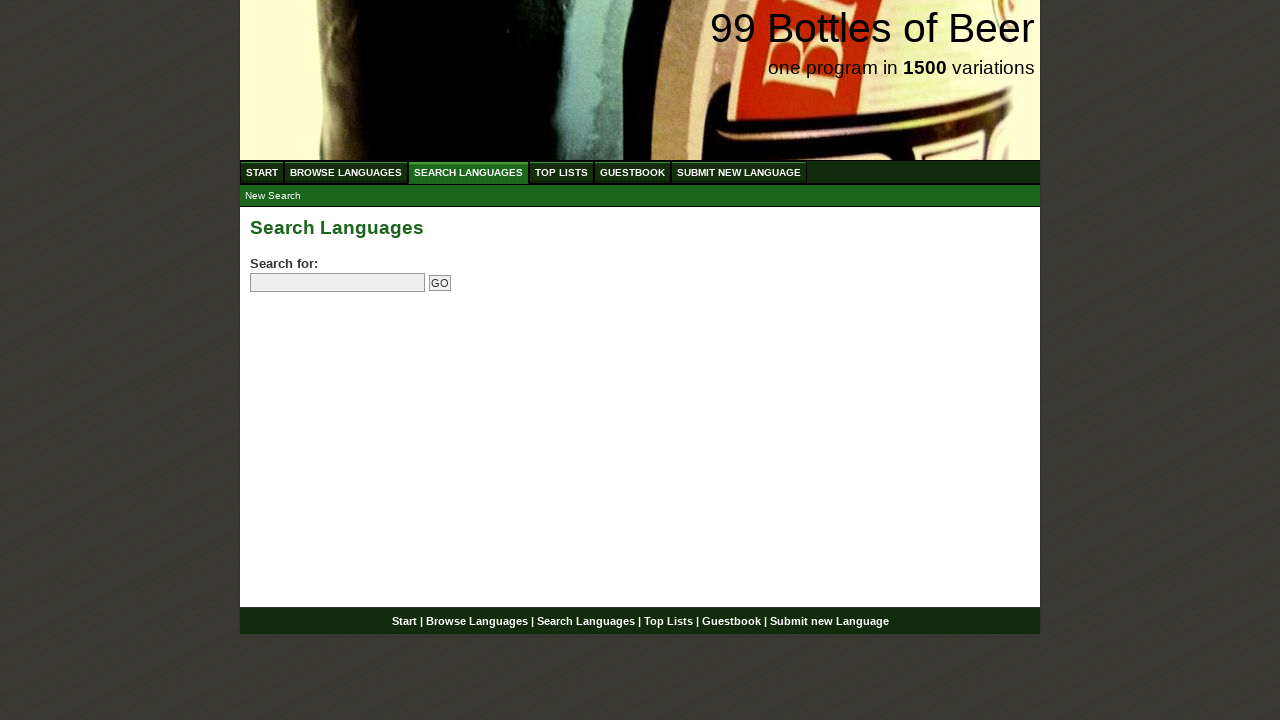

Clicked on search field at (338, 283) on input[name='search']
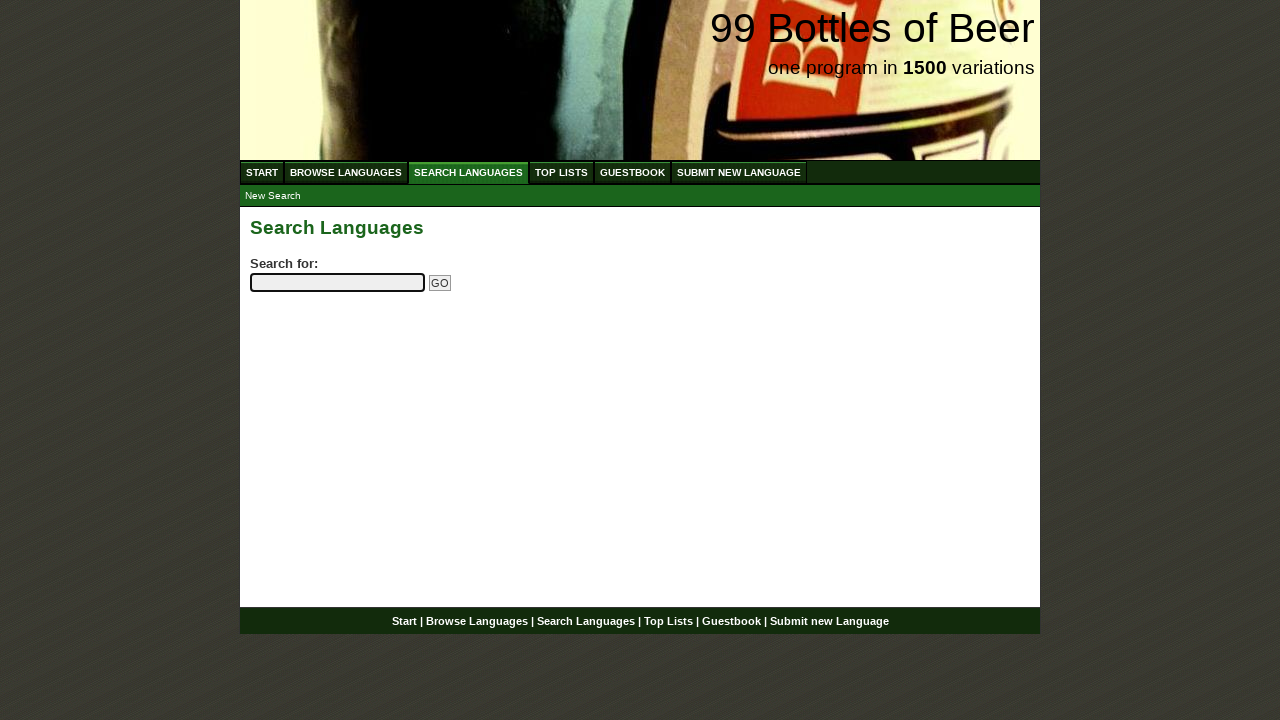

Entered 'python' as search term on input[name='search']
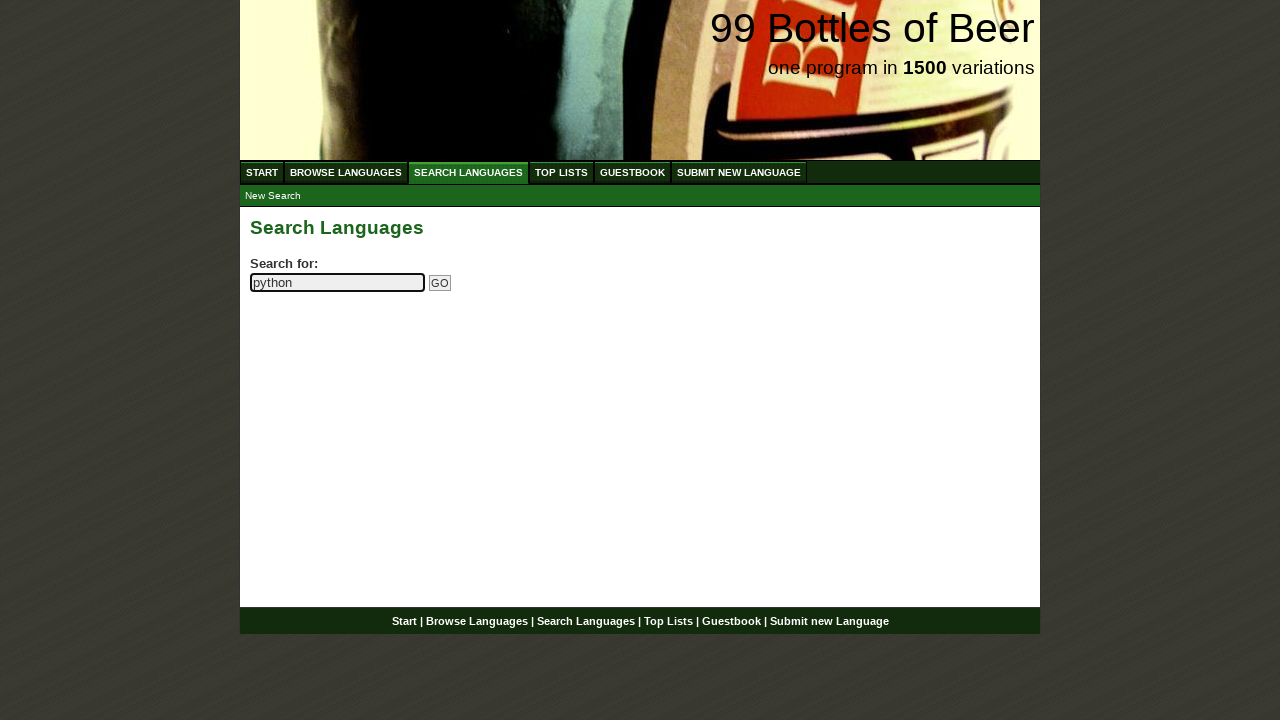

Clicked Go button to submit search at (440, 283) on input[name='submitsearch']
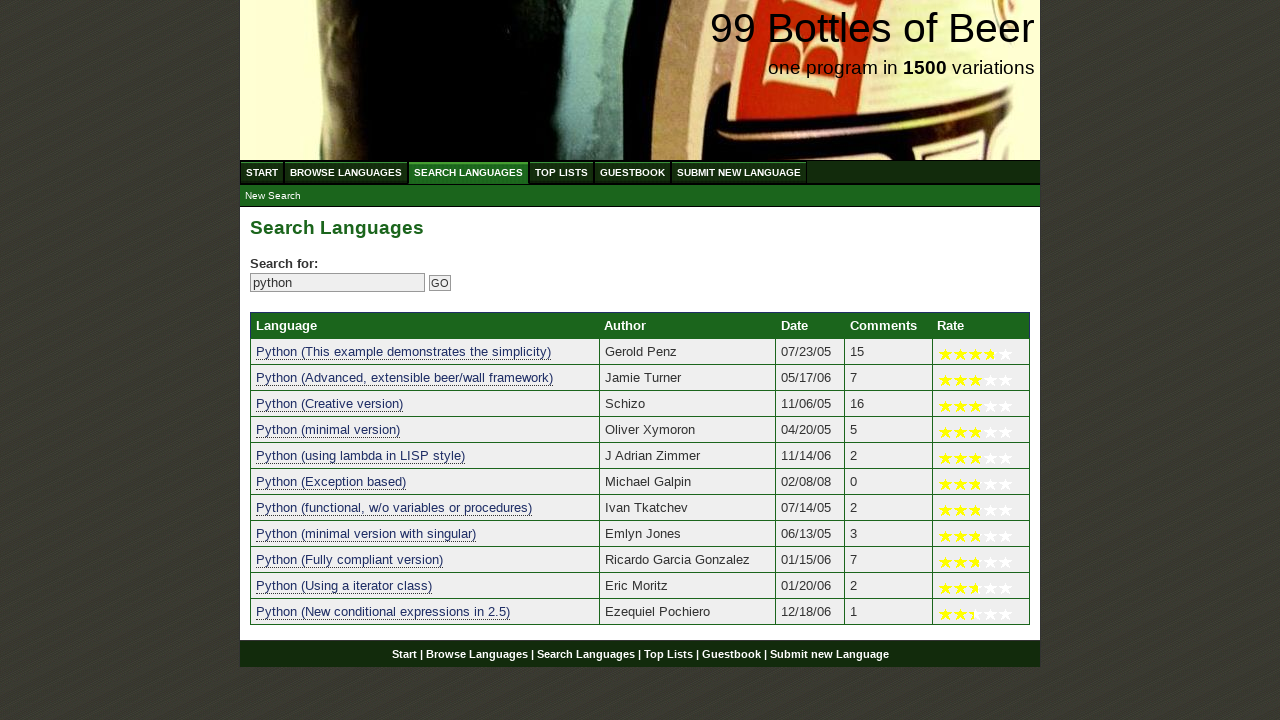

Search results loaded successfully
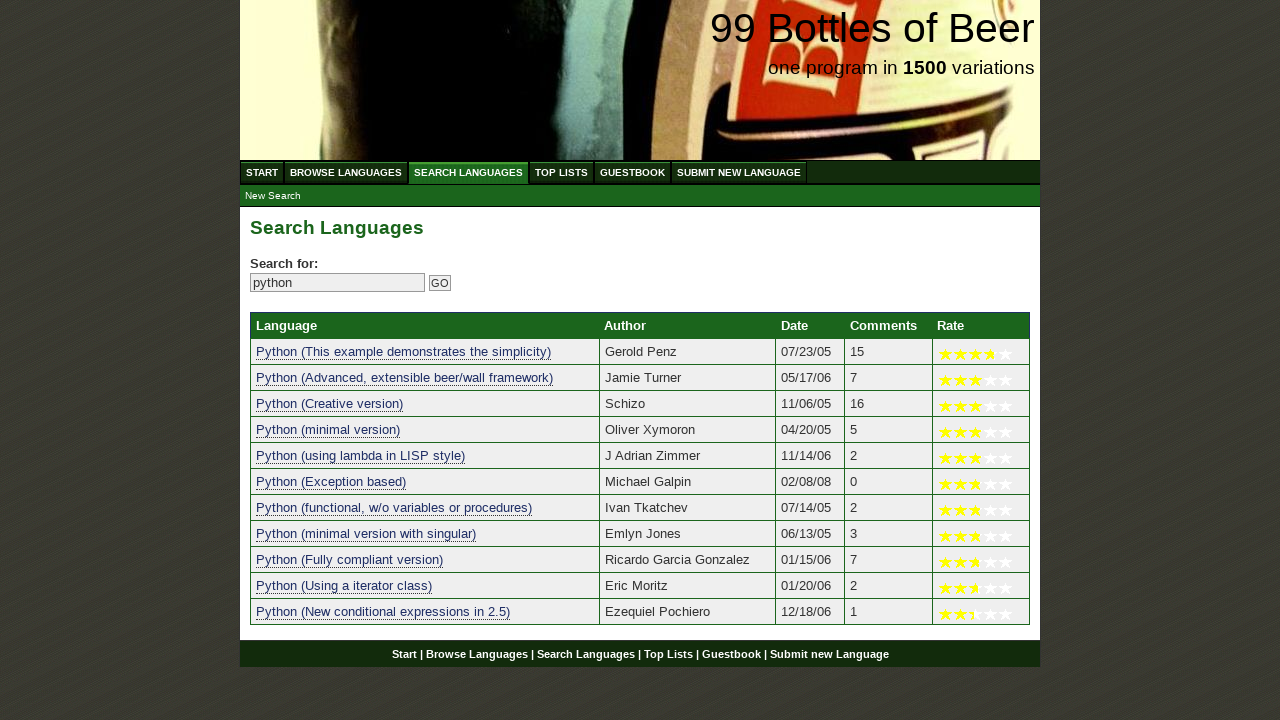

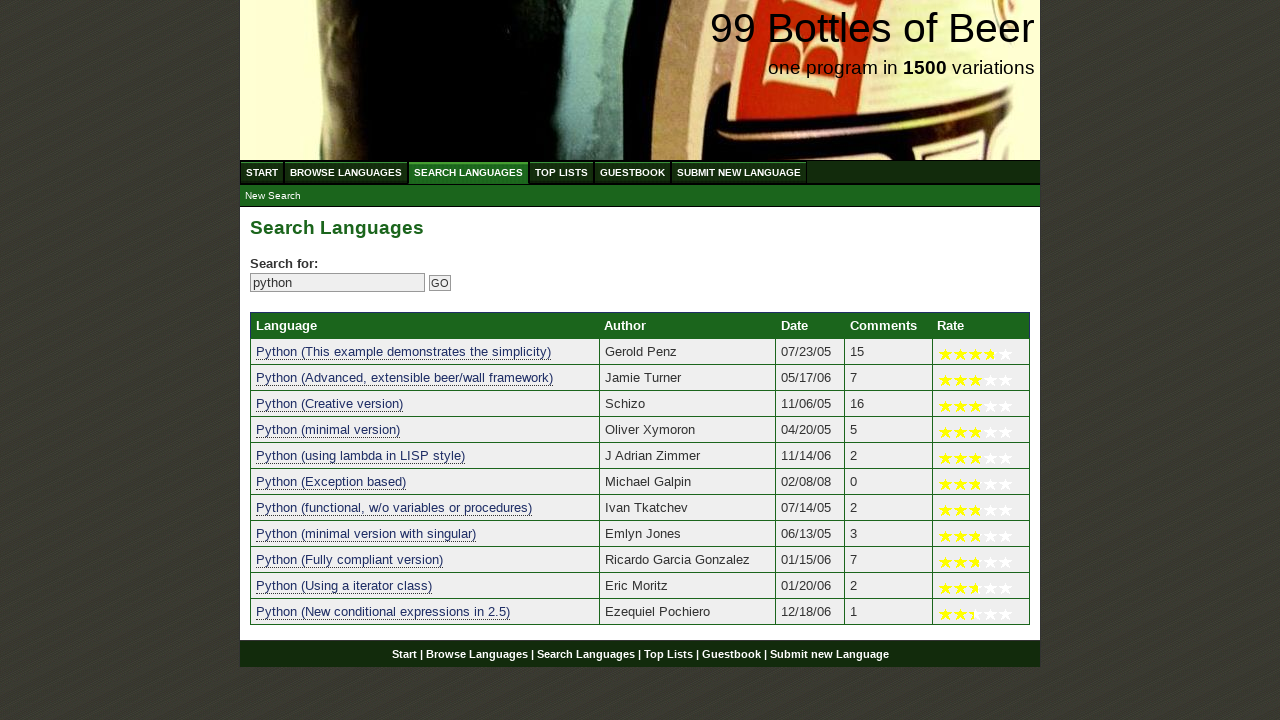